Tests text input functionality by entering a new button name and clicking the button to verify it updates

Starting URL: http://uitestingplayground.com/textinput

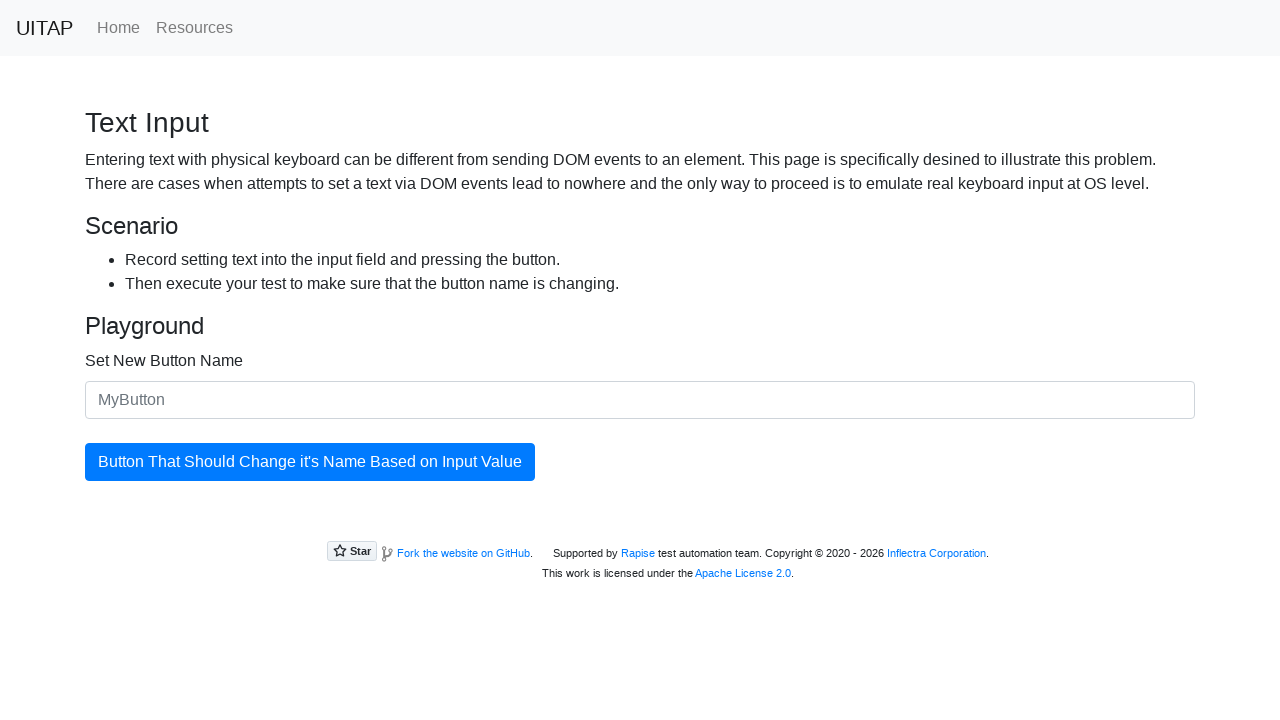

Filled input field with new button name 'SkyPro' on #newButtonName
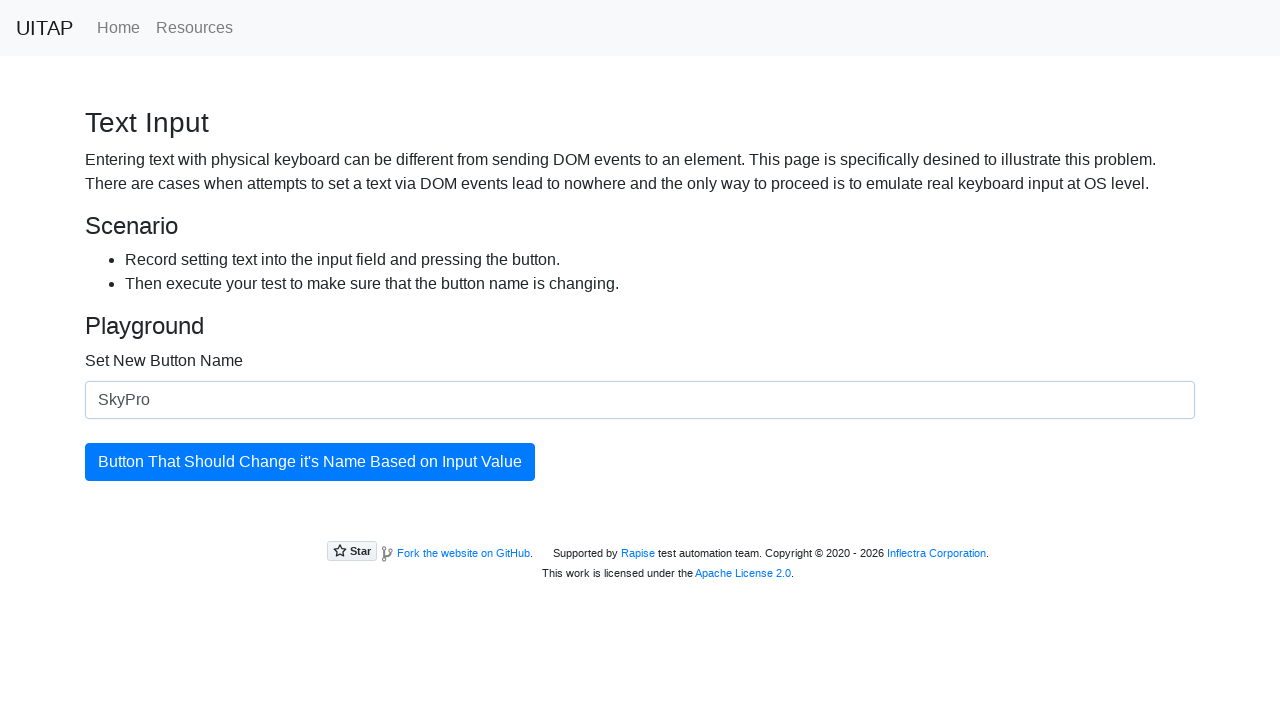

Clicked the button to update its text at (310, 462) on #updatingButton
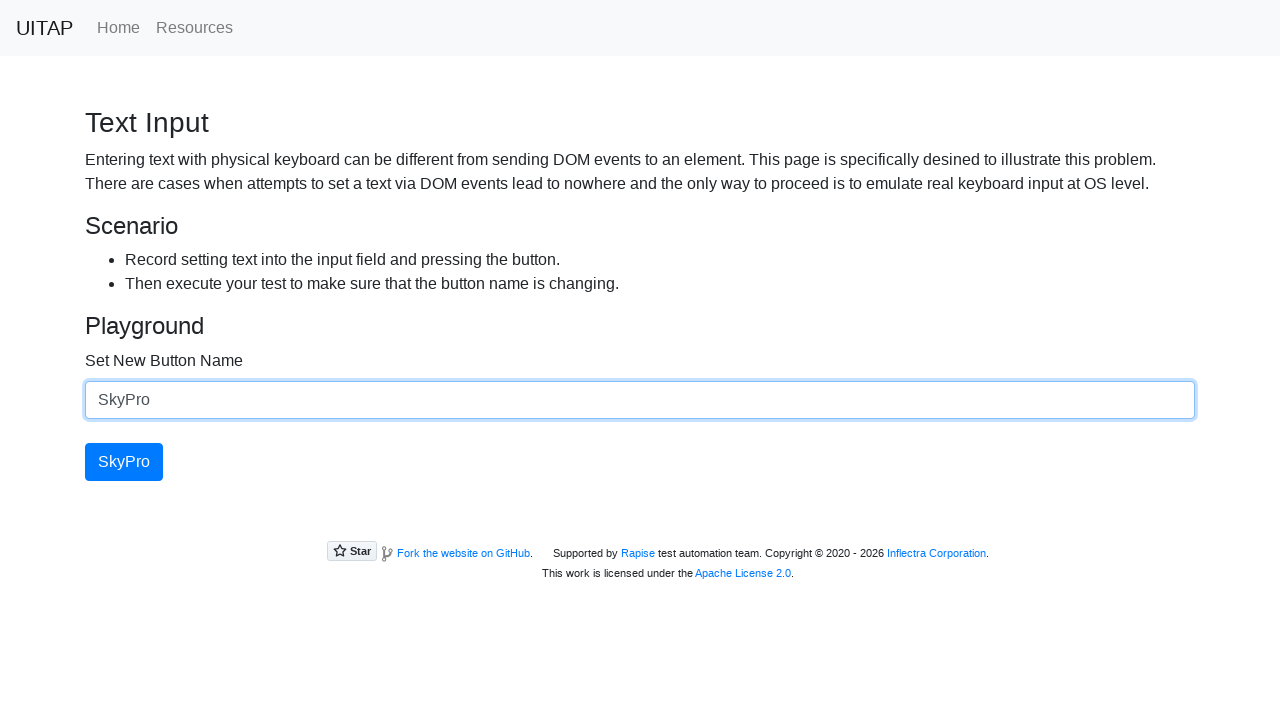

Verified that button text has been updated to 'SkyPro'
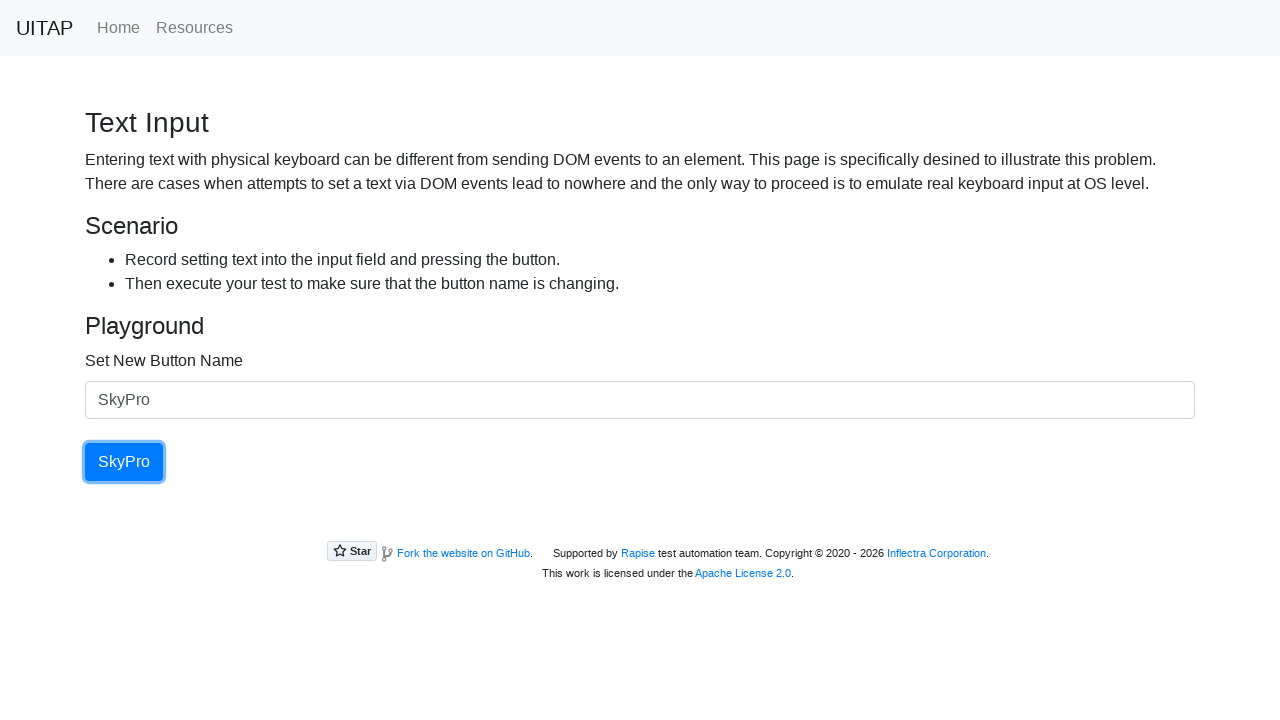

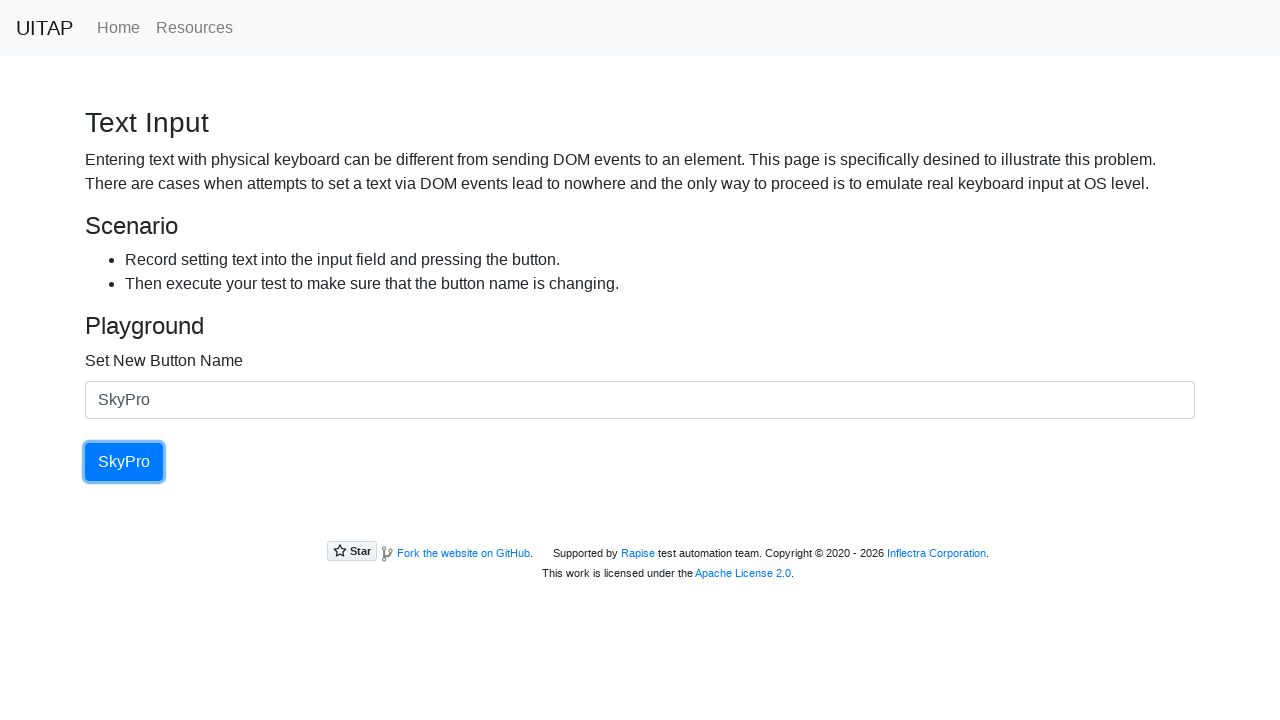